Selects the second option from dropdown menu and verifies it is selected correctly

Starting URL: http://the-internet.herokuapp.com/dropdown

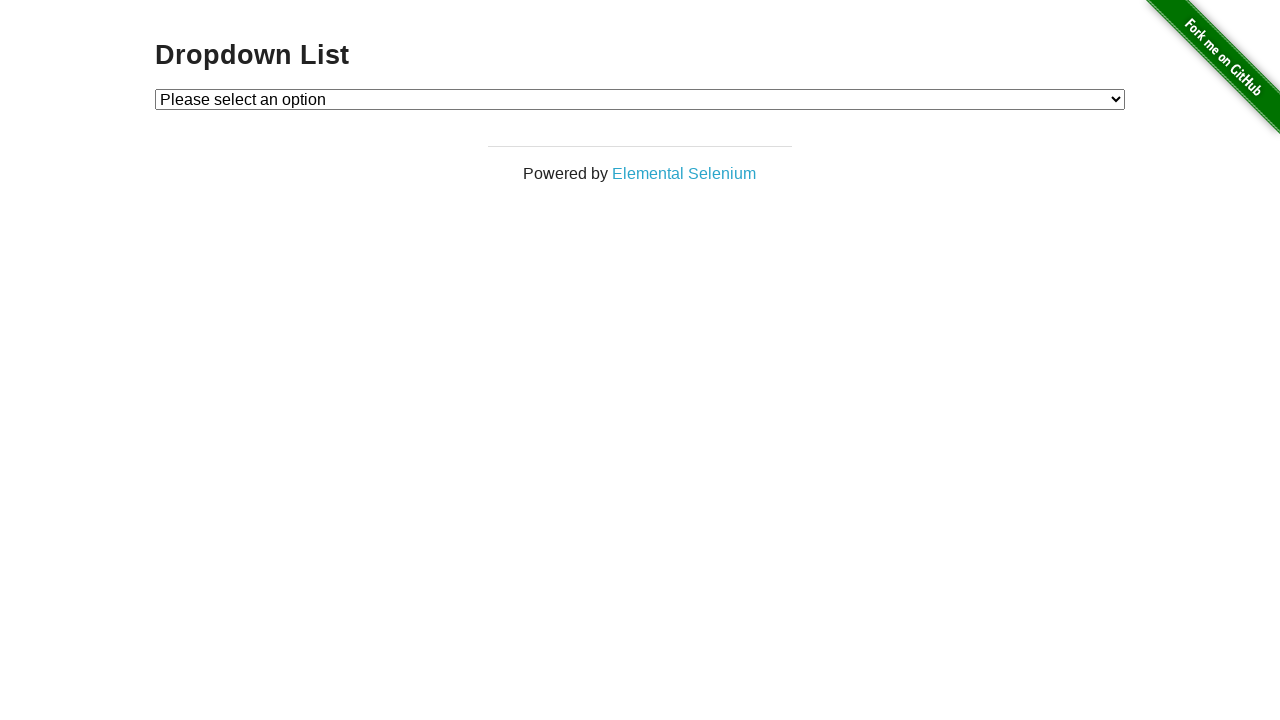

Selected the second option from dropdown menu using index 2 on #dropdown
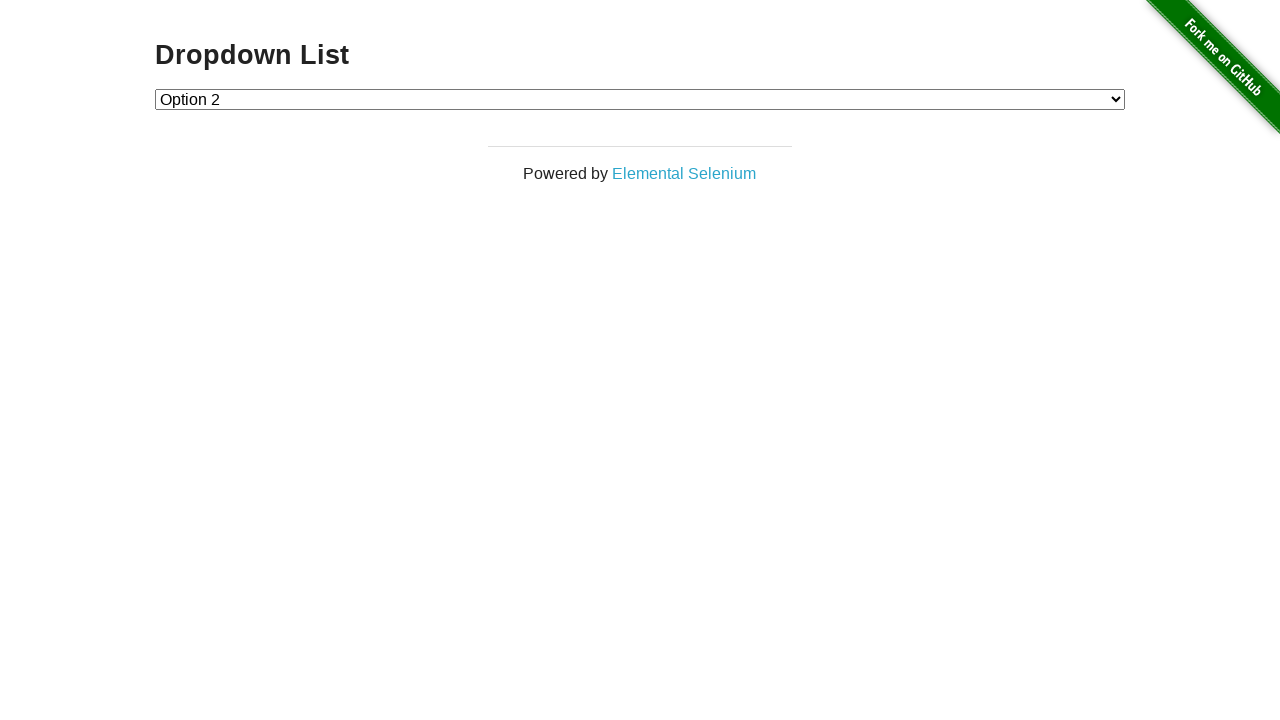

Retrieved the text content of the selected dropdown option
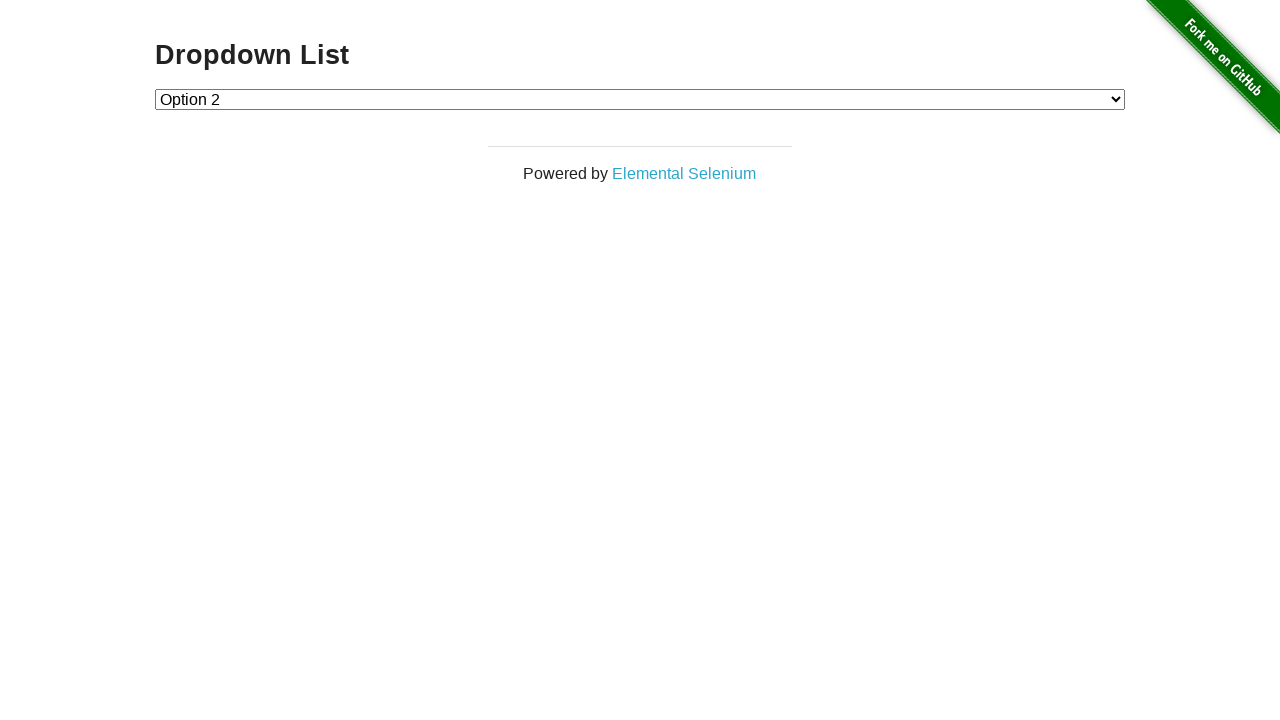

Printed selected option text: Option 2
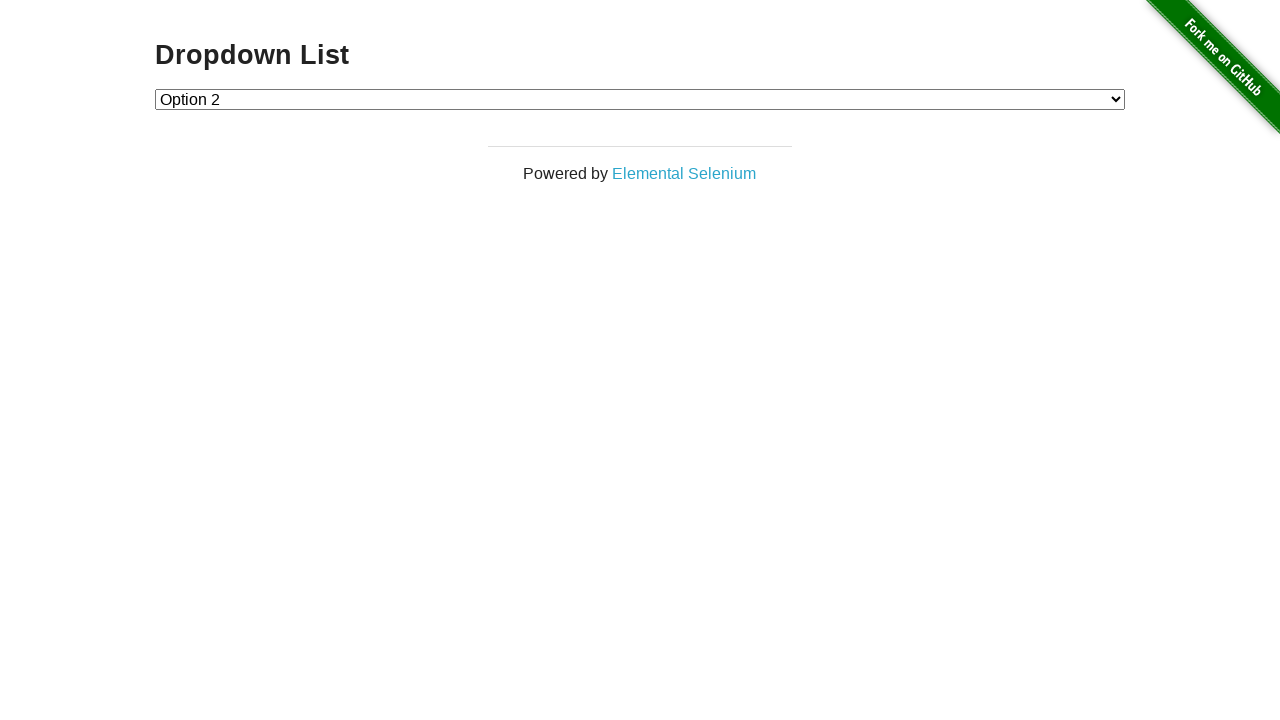

Verified that the selected option is 'Option 2'
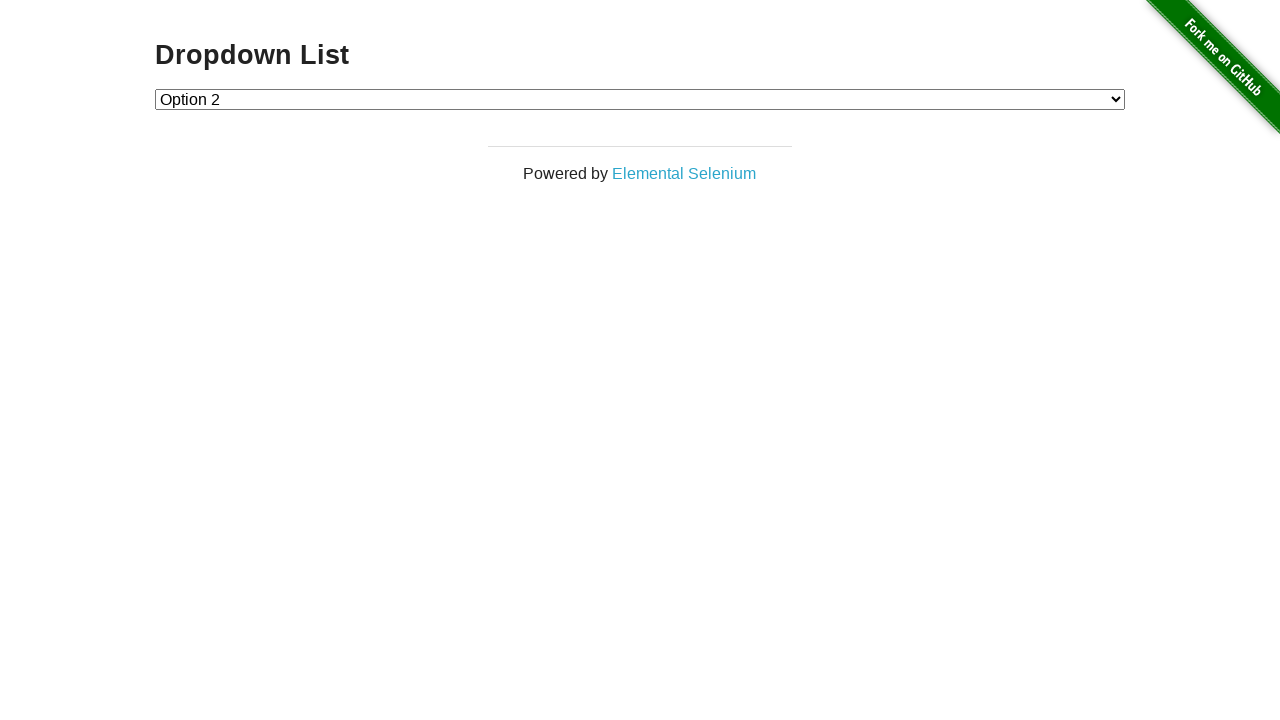

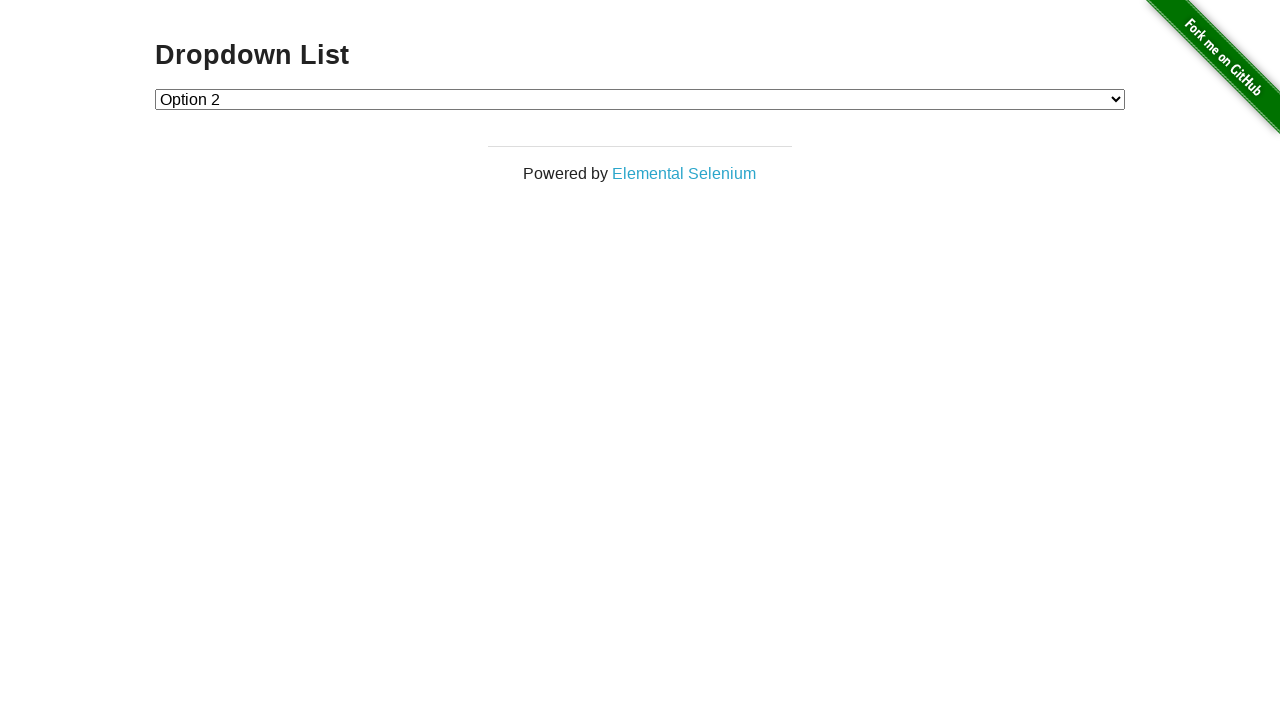